Tests the search functionality on JCPenney's coupons page by entering a search term "woman" in the search input box and clicking on it to trigger search suggestions or results.

Starting URL: https://www.jcpenney.com/m/jcpenney-coupons

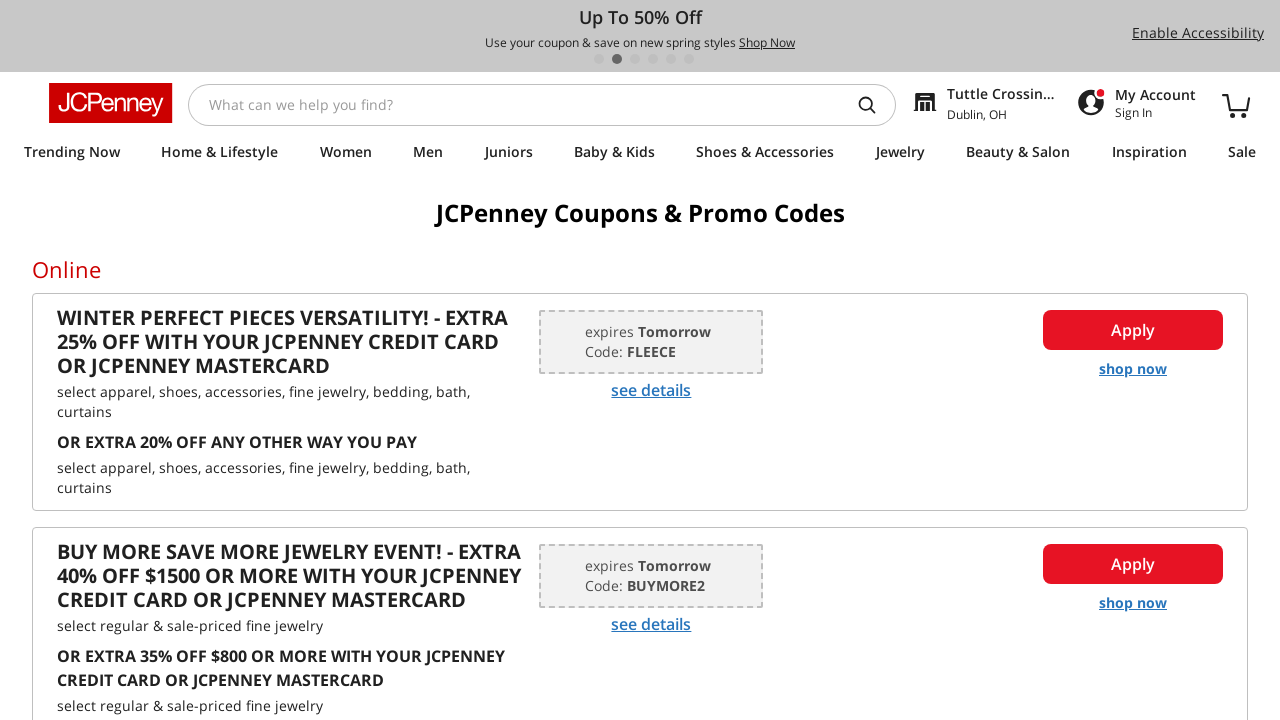

Filled search input with 'woman' on #searchInputId
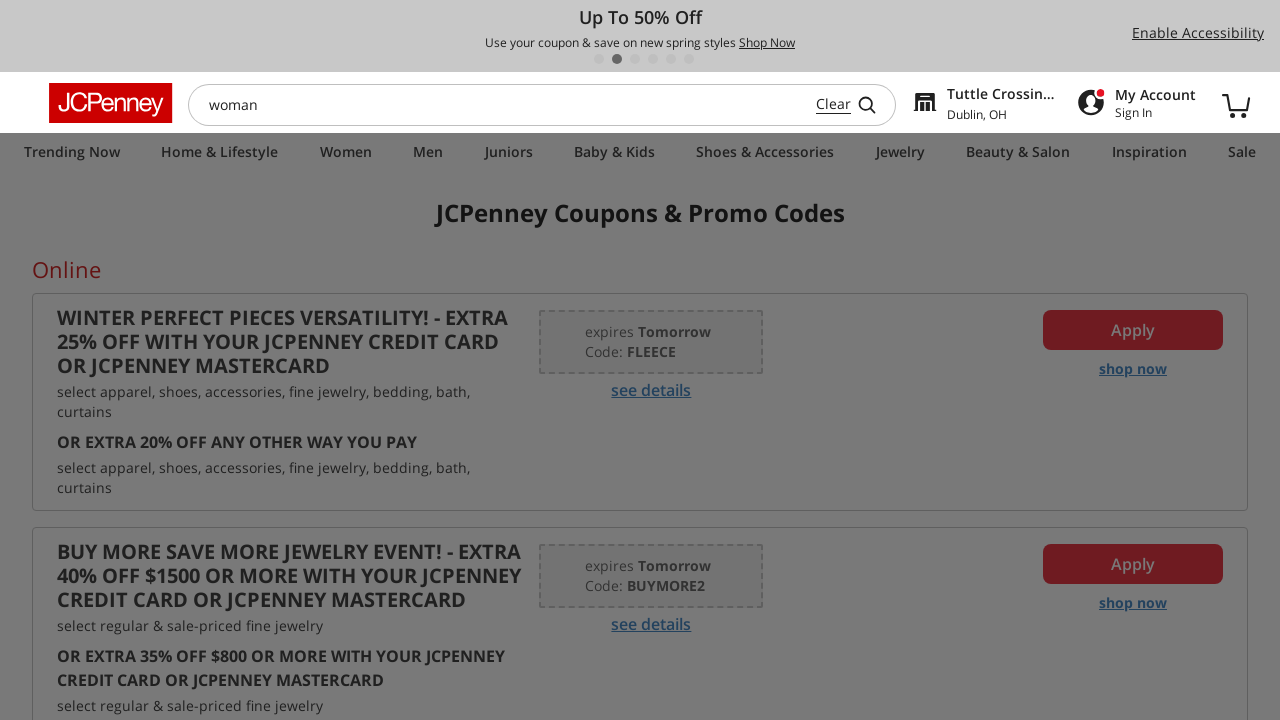

Clicked search input to trigger suggestions at (522, 104) on #searchInputId
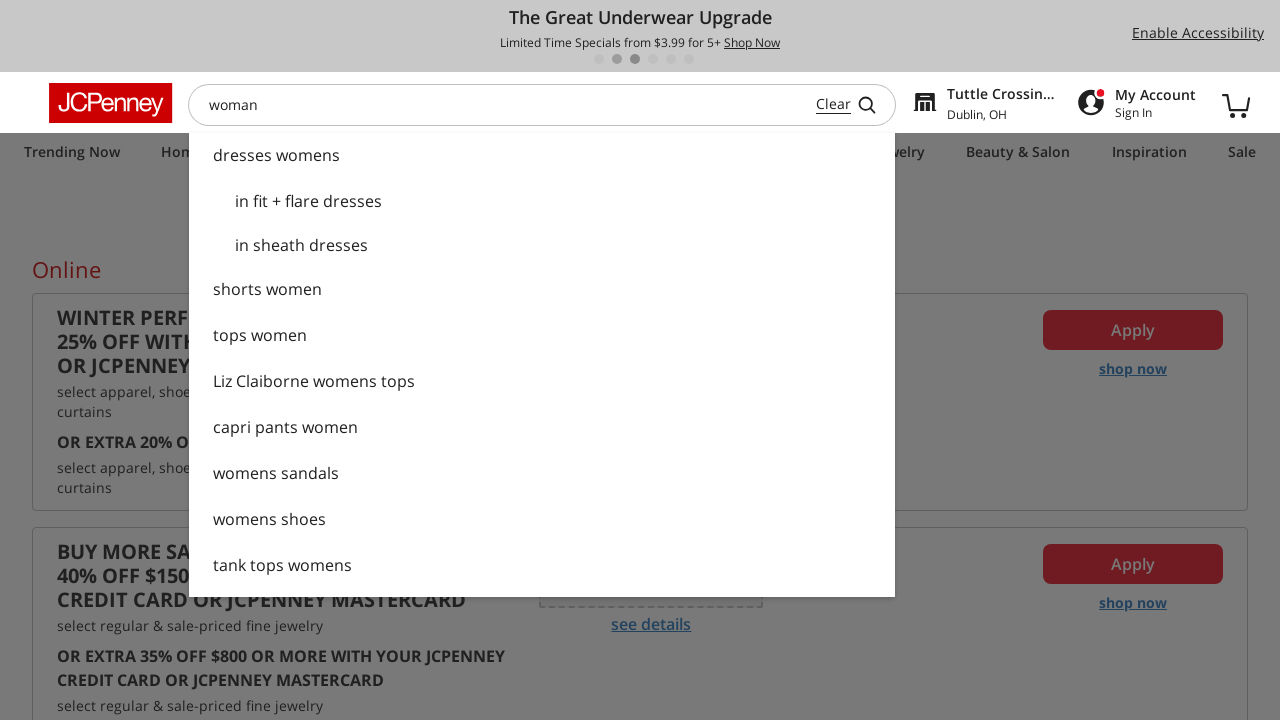

Waited 1 second for search suggestions to load
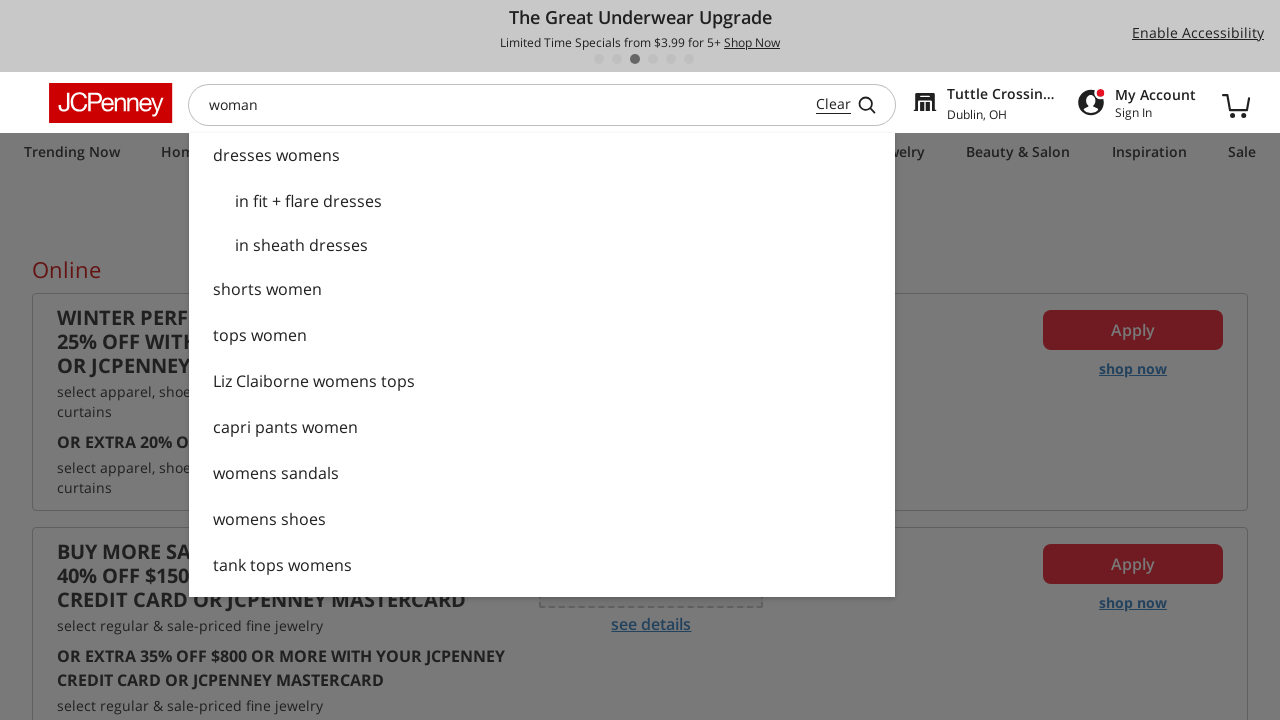

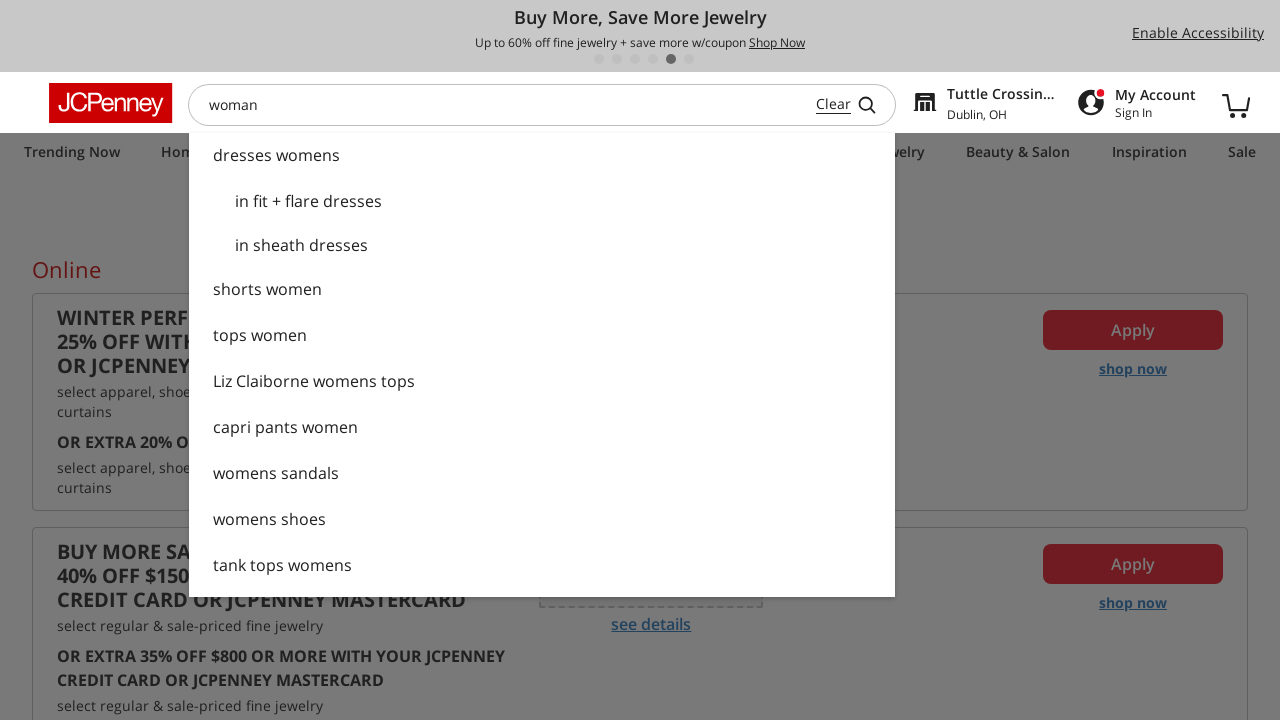